Tests date picker widget by selecting a specific date (August 24, 1998) using month and year dropdowns

Starting URL: https://demoqa.com/date-picker

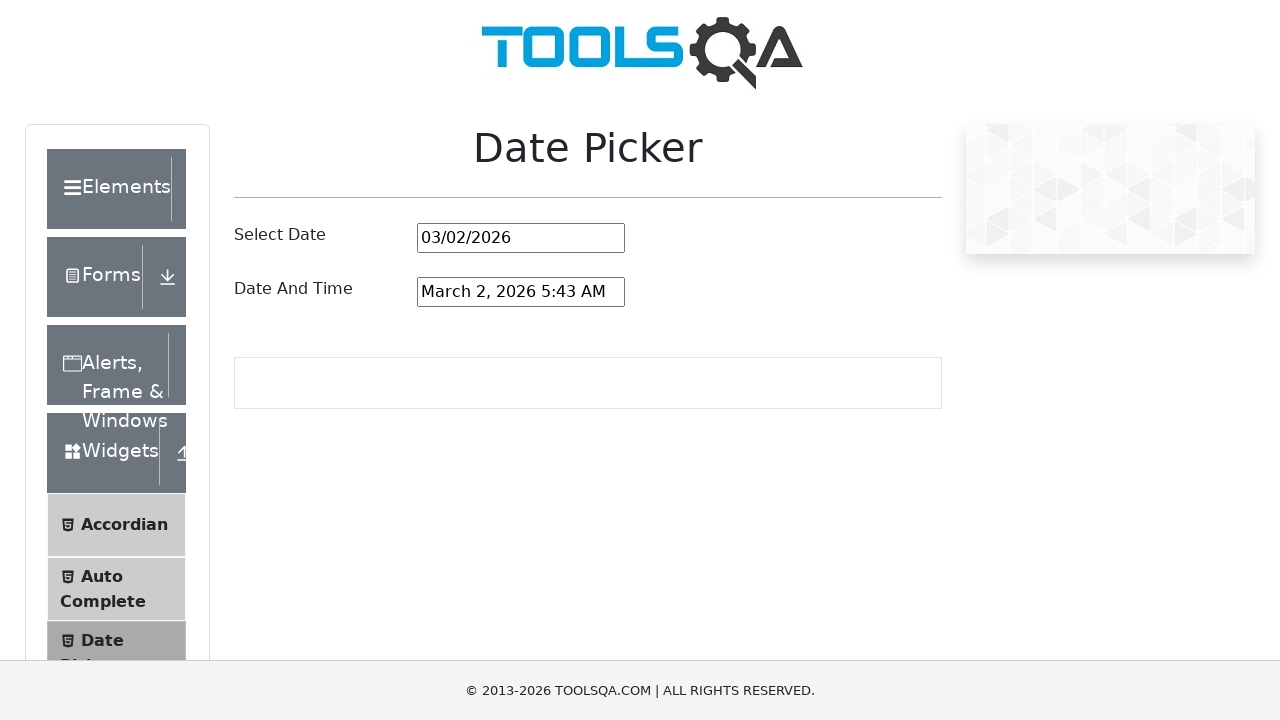

Scrolled Date Picker heading into view
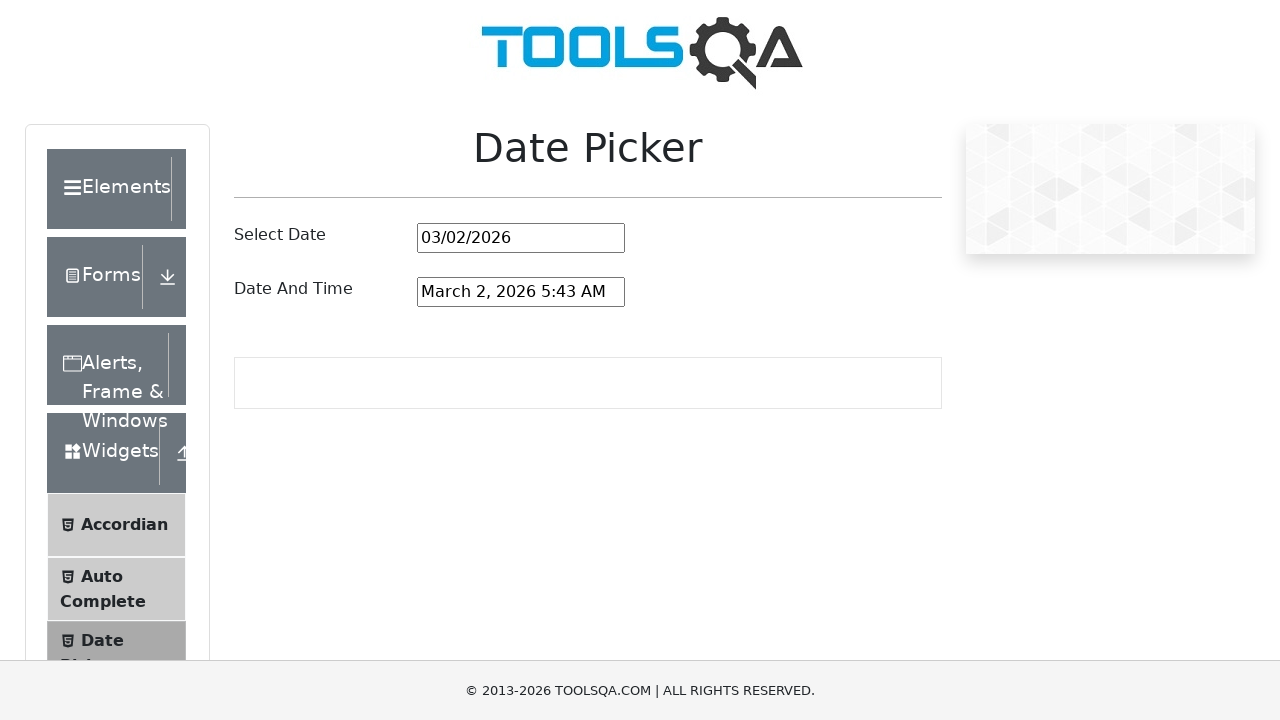

Clicked date picker input field to open calendar at (521, 238) on #datePickerMonthYearInput
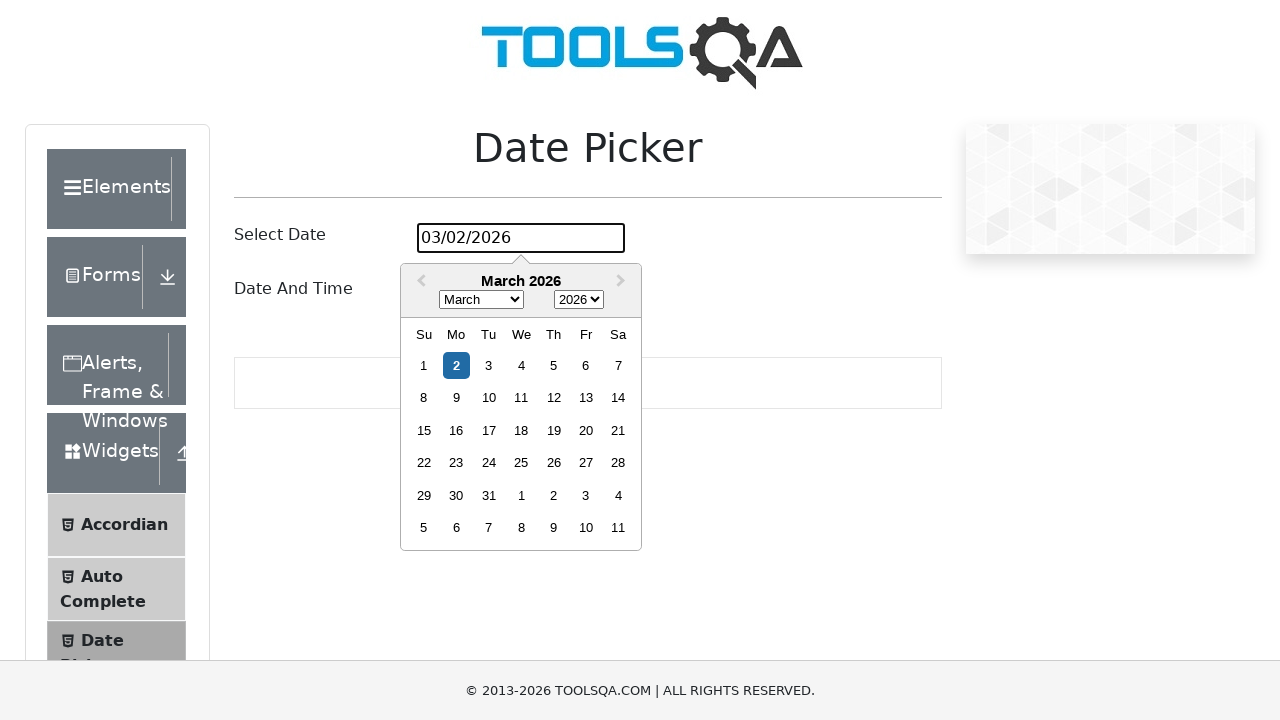

Selected August from month dropdown on .react-datepicker__month-select
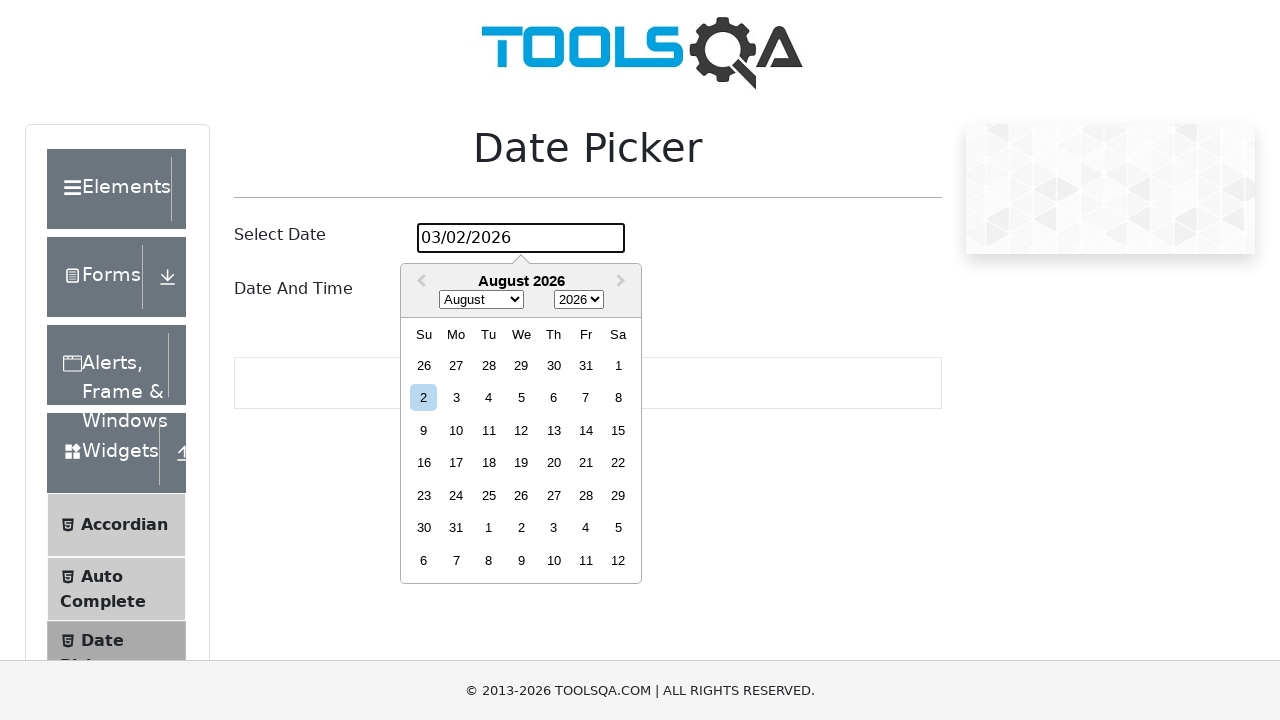

Selected 1998 from year dropdown on .react-datepicker__year-select
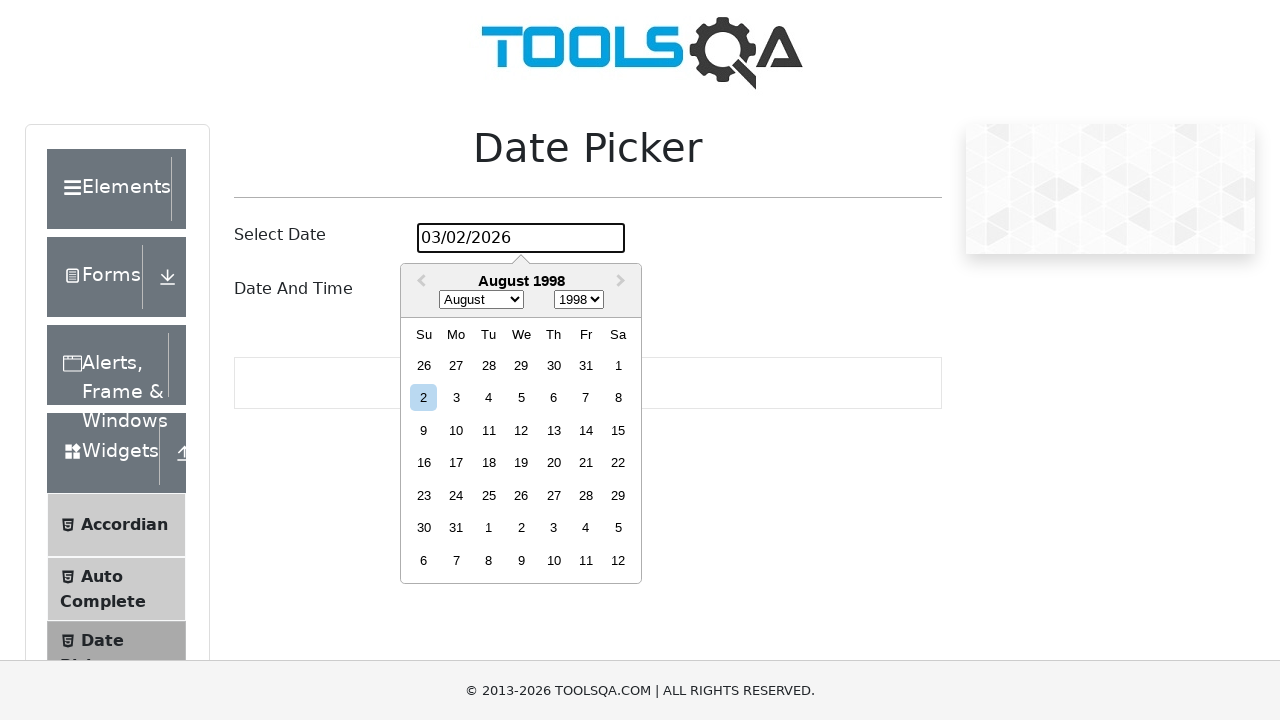

Clicked day 24 to select August 24, 1998 at (456, 495) on .react-datepicker__day--024
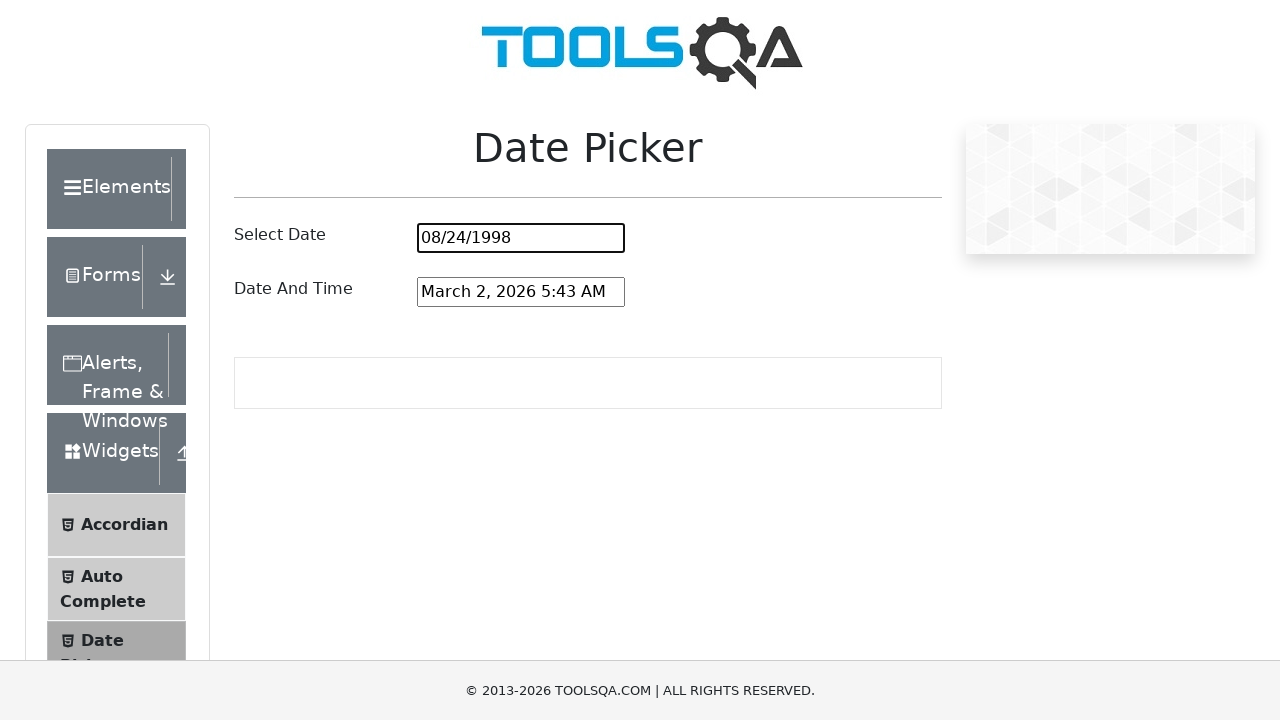

Clicked date and time picker input field at (521, 292) on #dateAndTimePickerInput
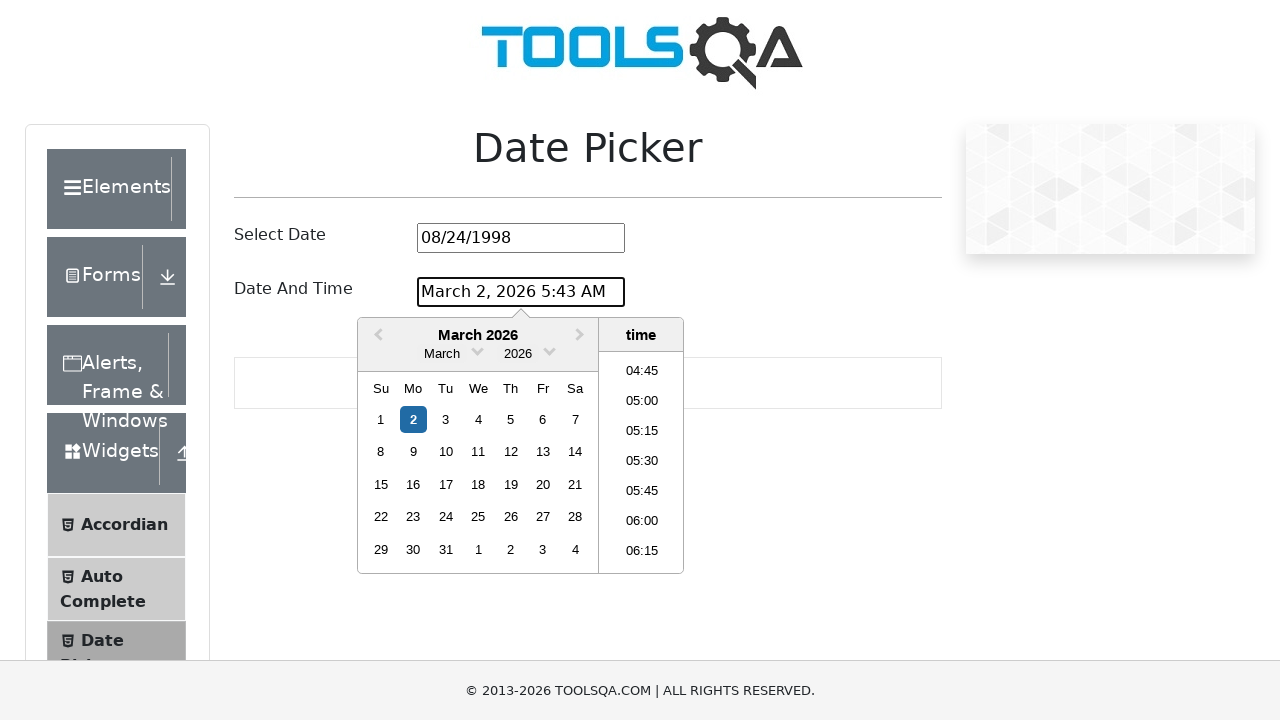

Time picker list loaded successfully
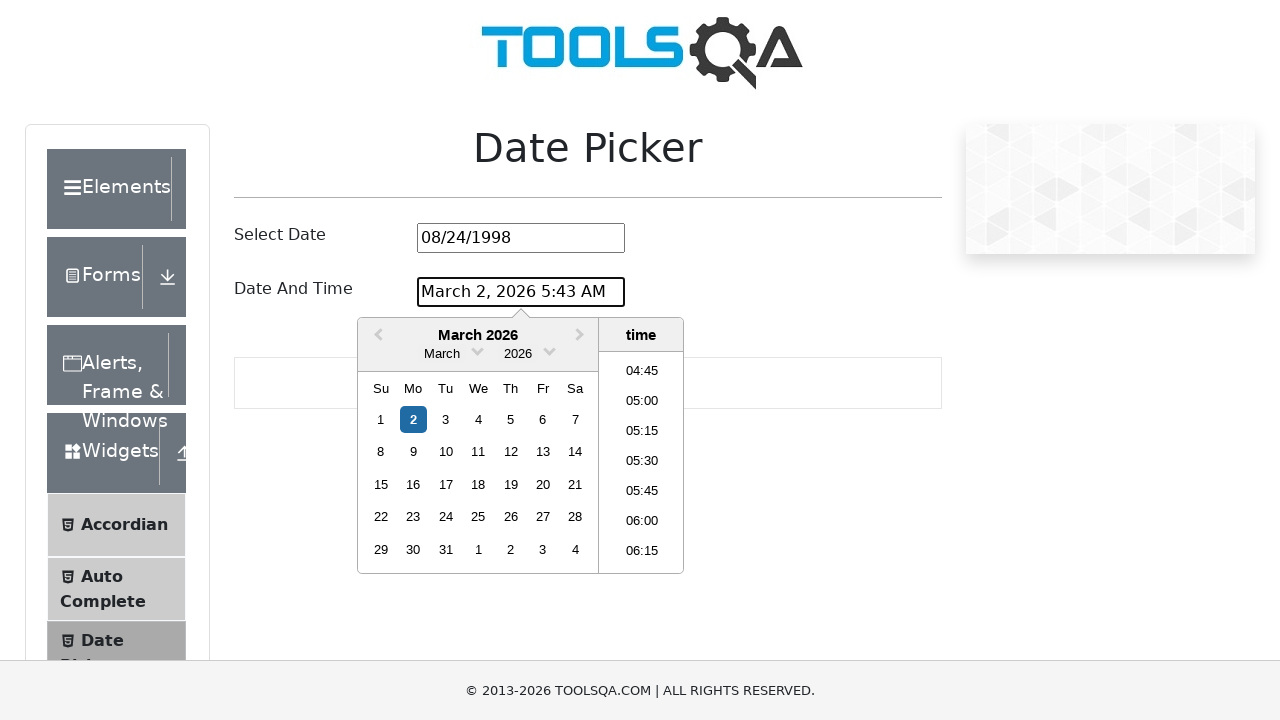

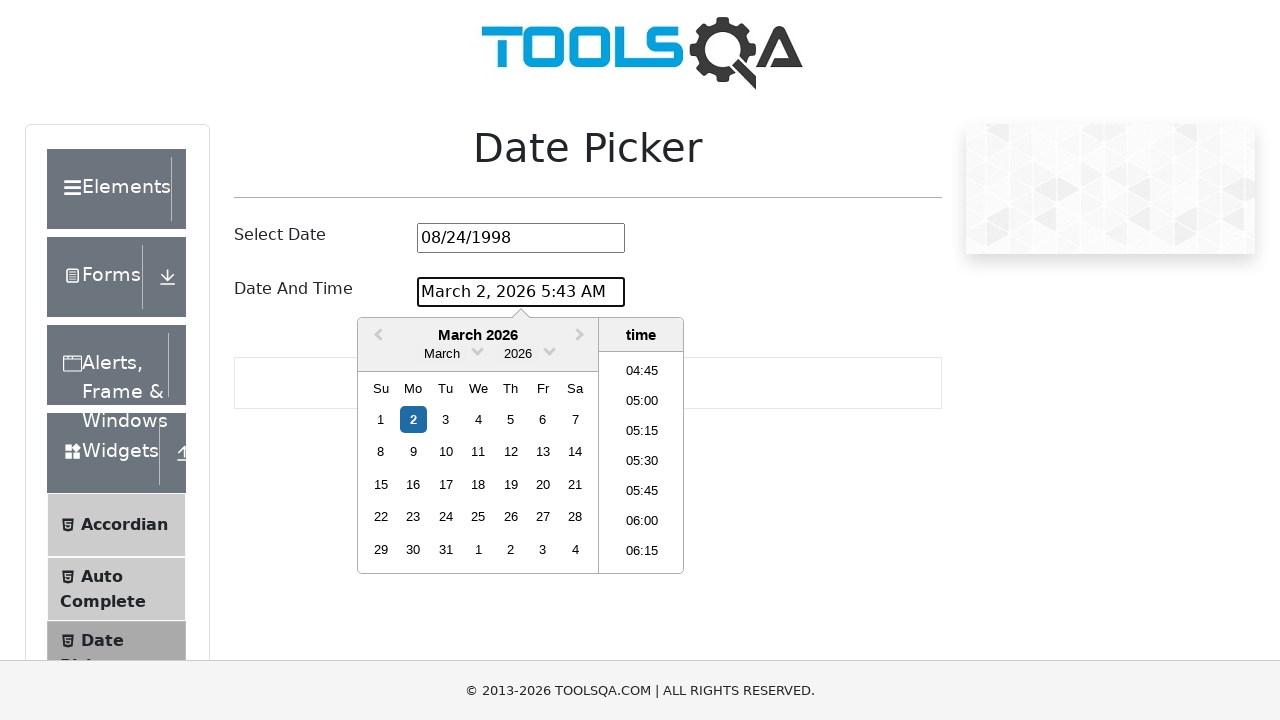